Tests that entering only a password and clicking login displays the "Username is required" error message

Starting URL: https://www.saucedemo.com/

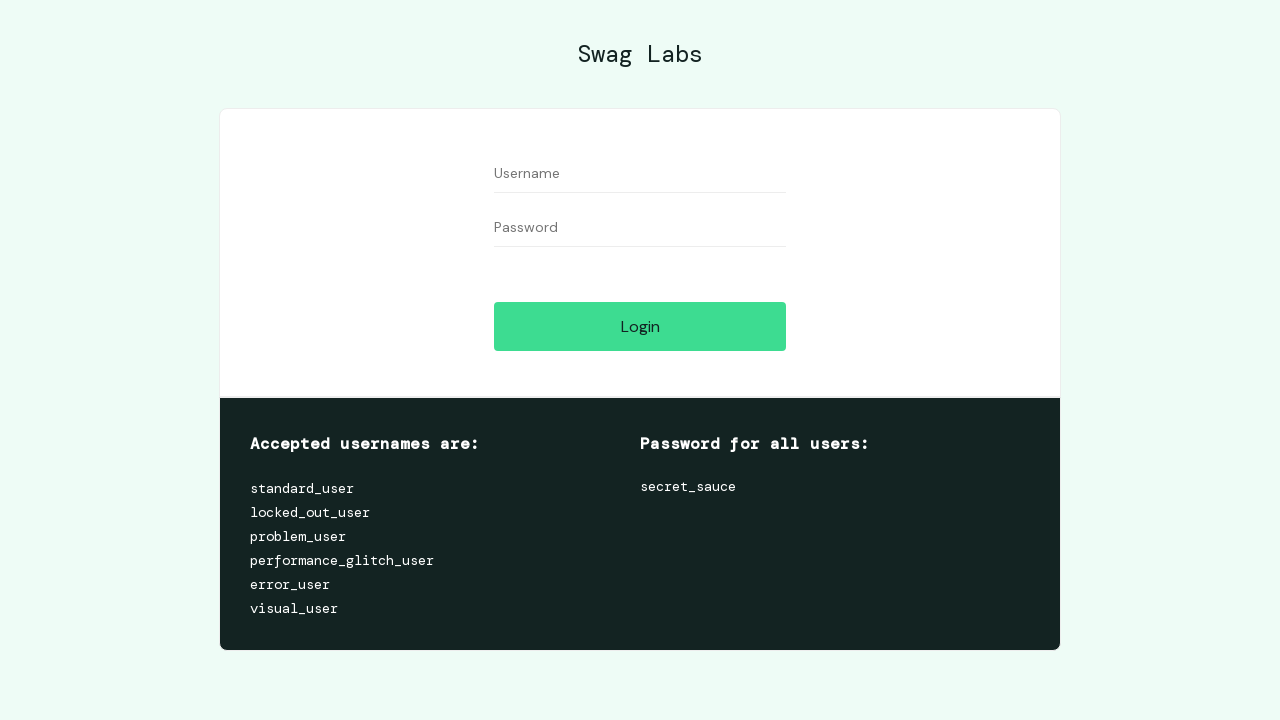

Waited for password field to load
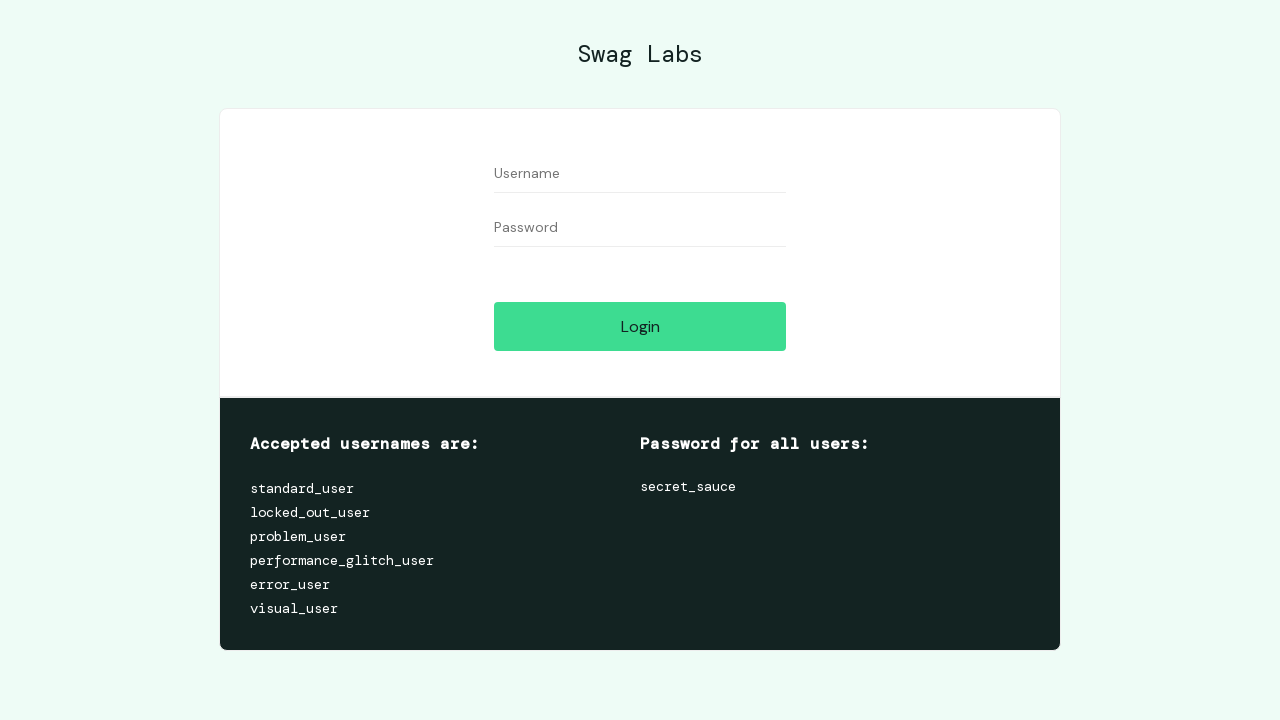

Entered password '73921' into password field on #password
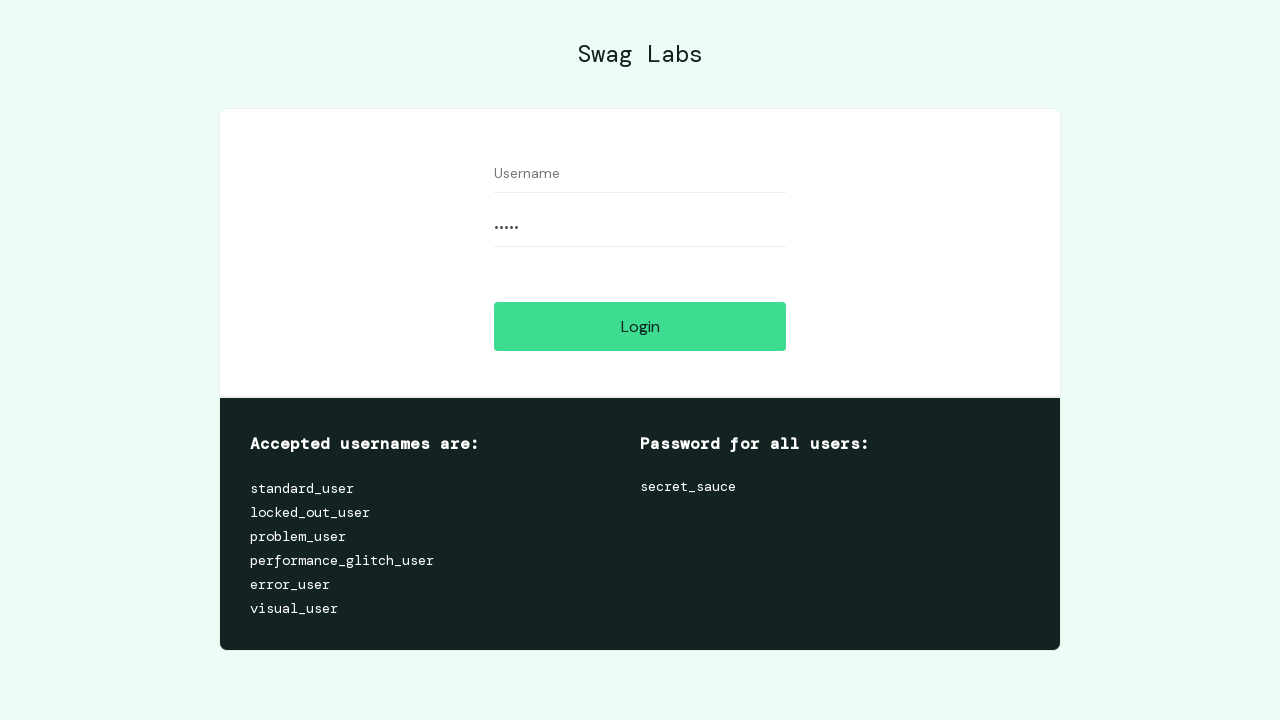

Waited for login button to load
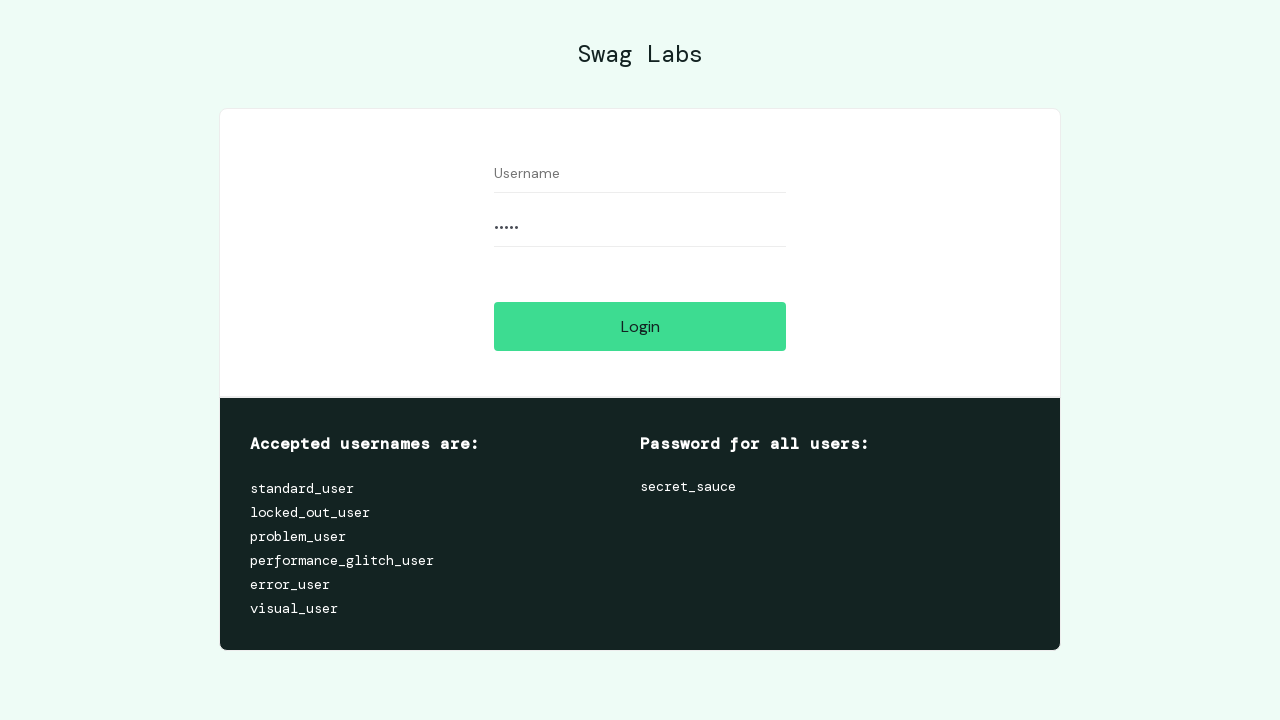

Clicked login button at (640, 326) on #login-button
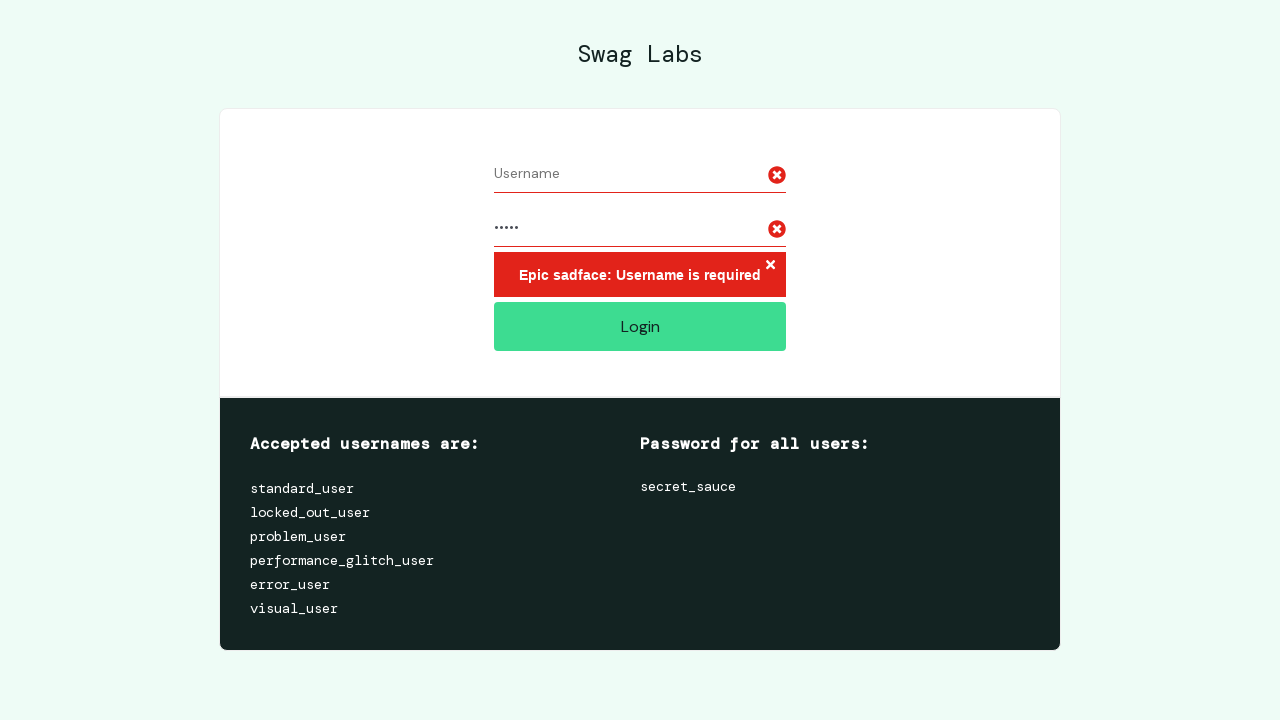

Located error message element
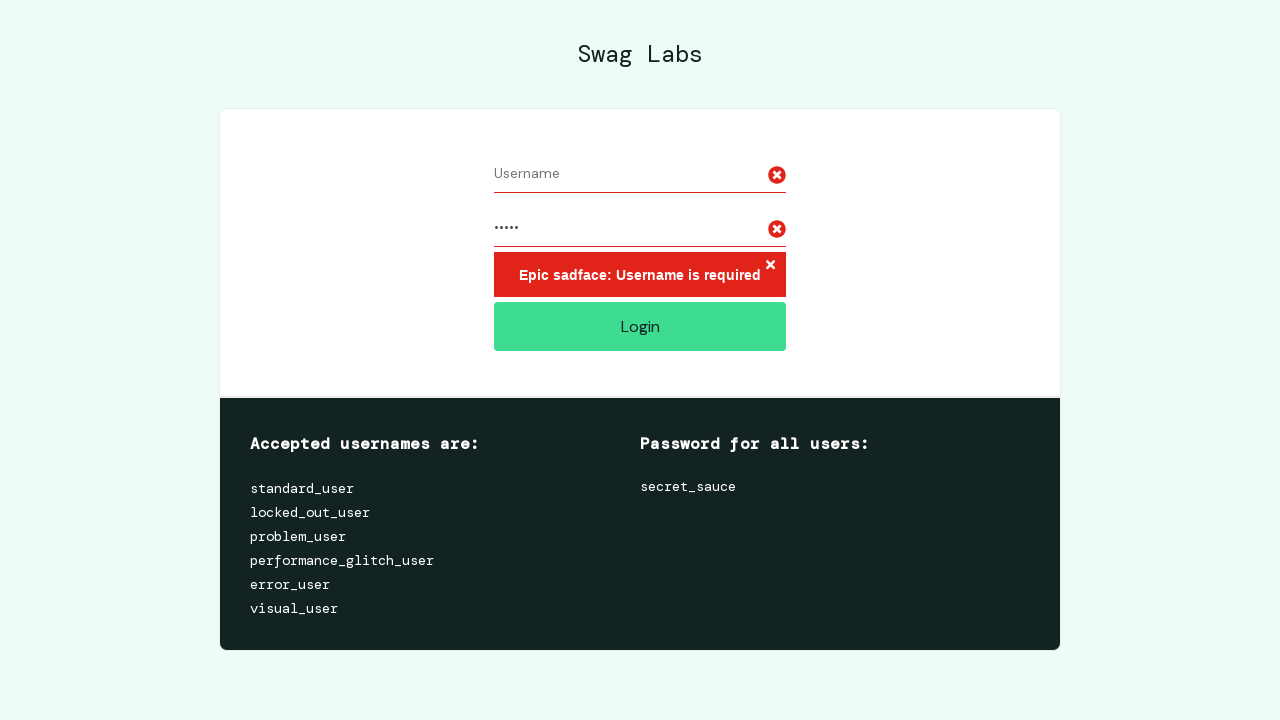

Verified error message displays 'Epic sadface: Username is required'
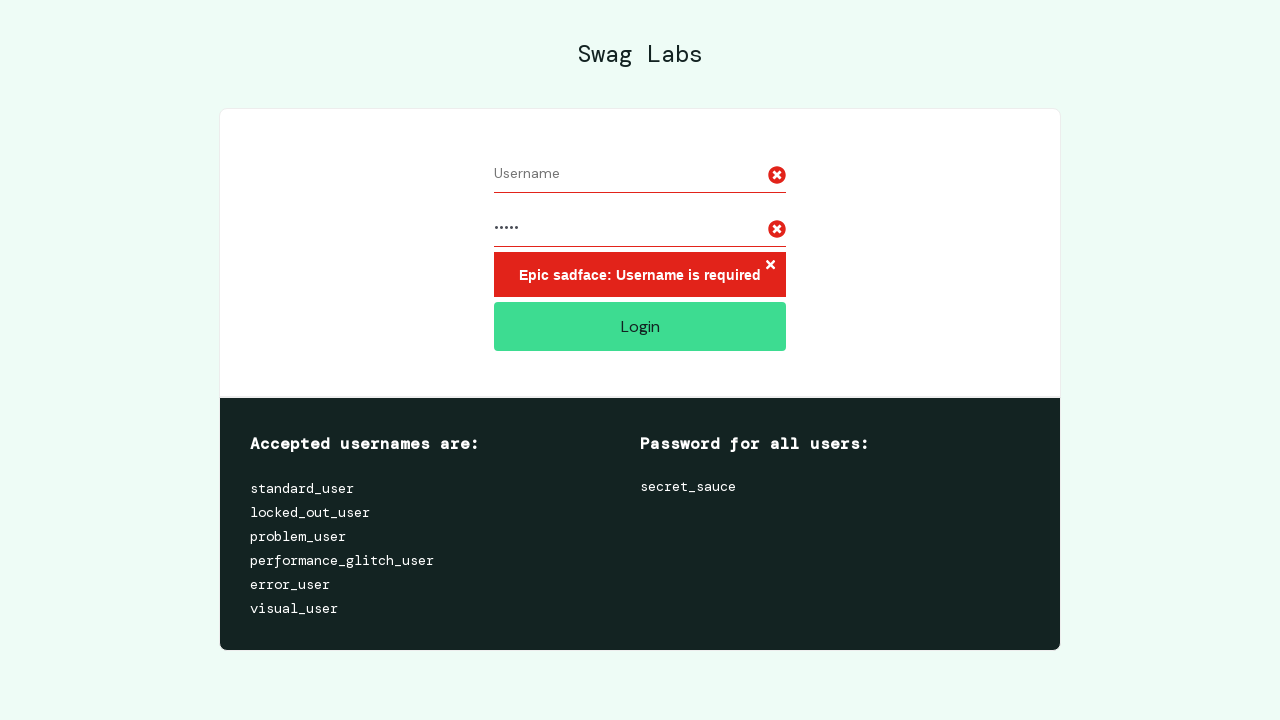

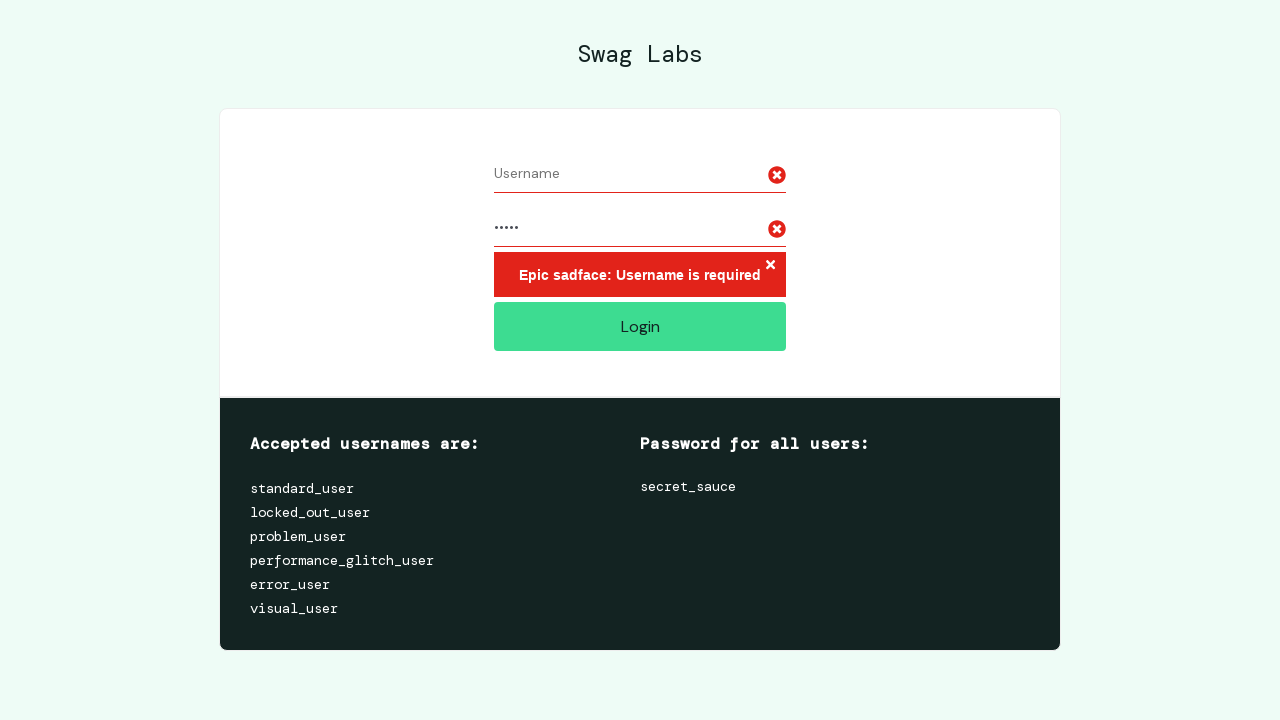